Navigates to the Form Authentication page and verifies the page title is correct

Starting URL: https://the-internet.herokuapp.com/

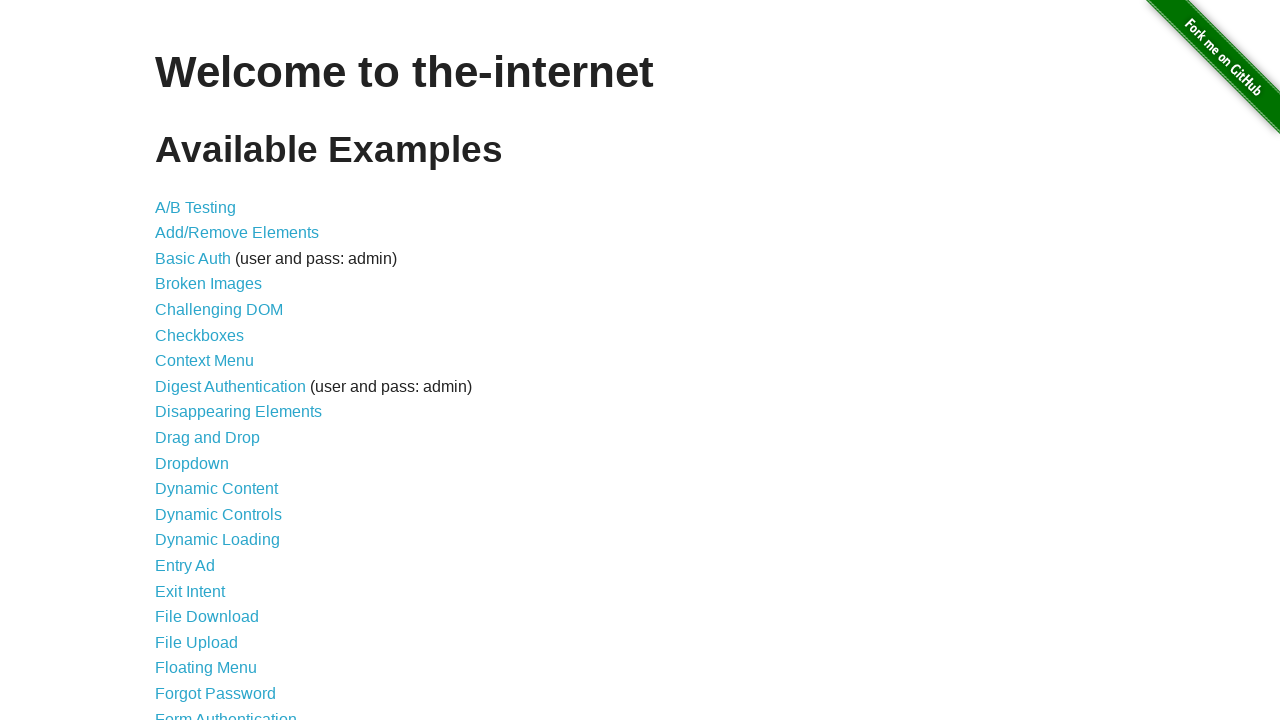

Clicked on Form Authentication link at (226, 712) on xpath=//a[@href='/login']
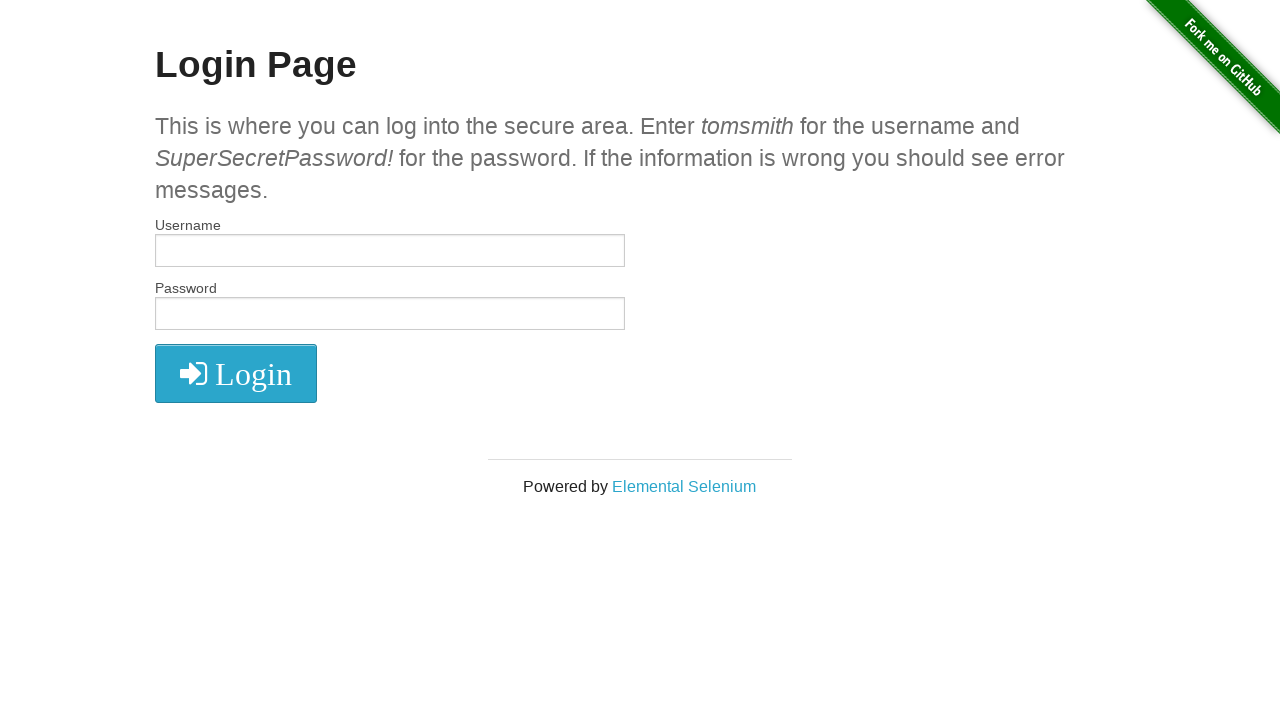

Login page loaded and heading element is visible
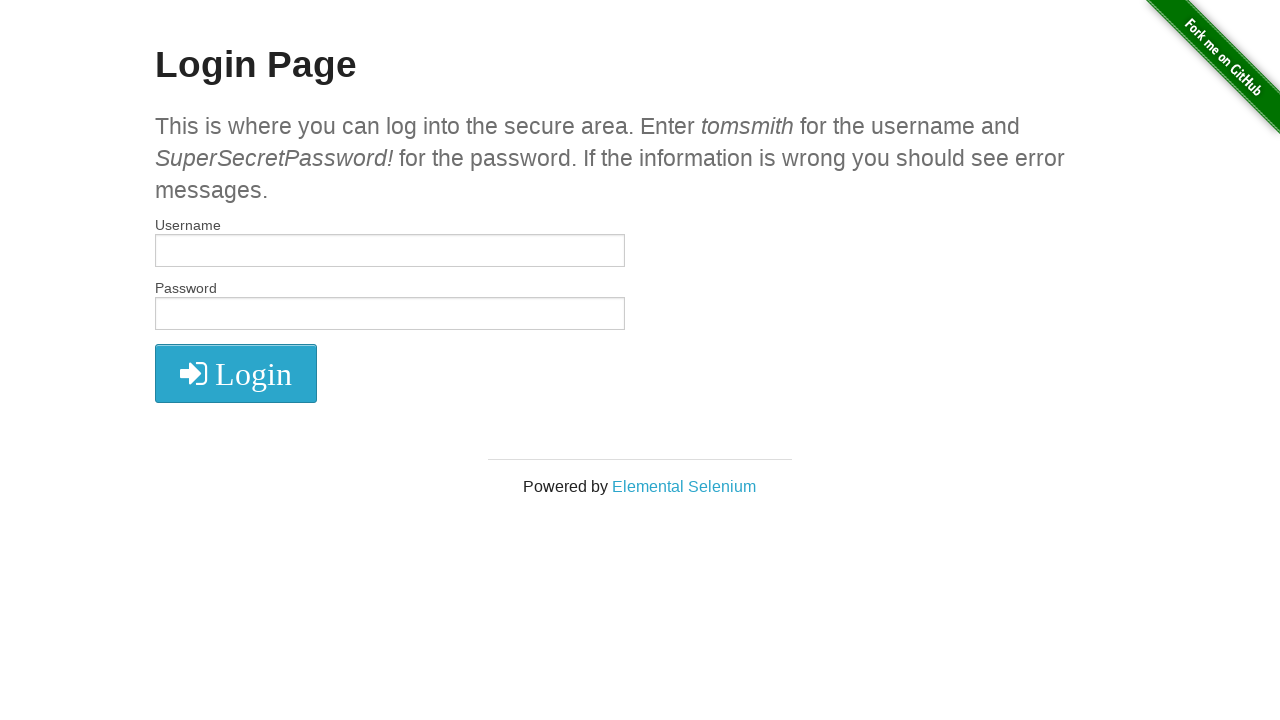

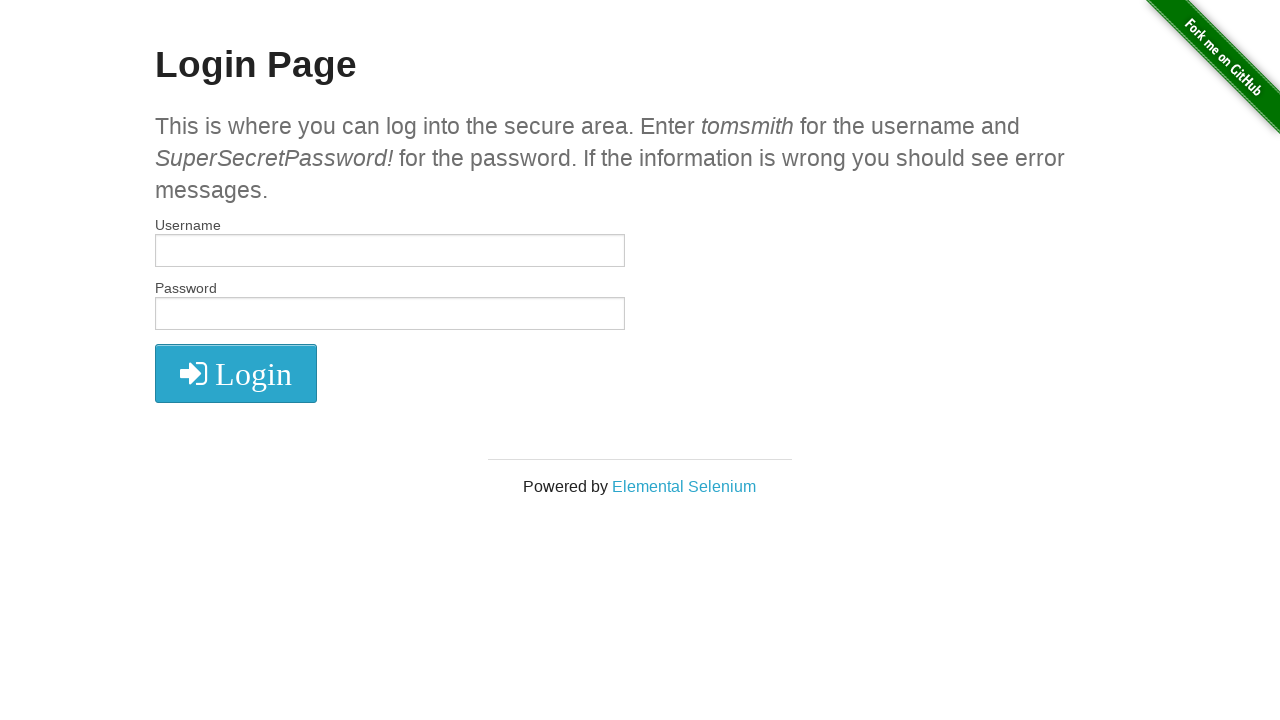